Tests checkbox functionality by verifying initial states and toggling checkboxes to ensure they change state correctly

Starting URL: https://theinternet.przyklady.javastart.pl/checkboxes

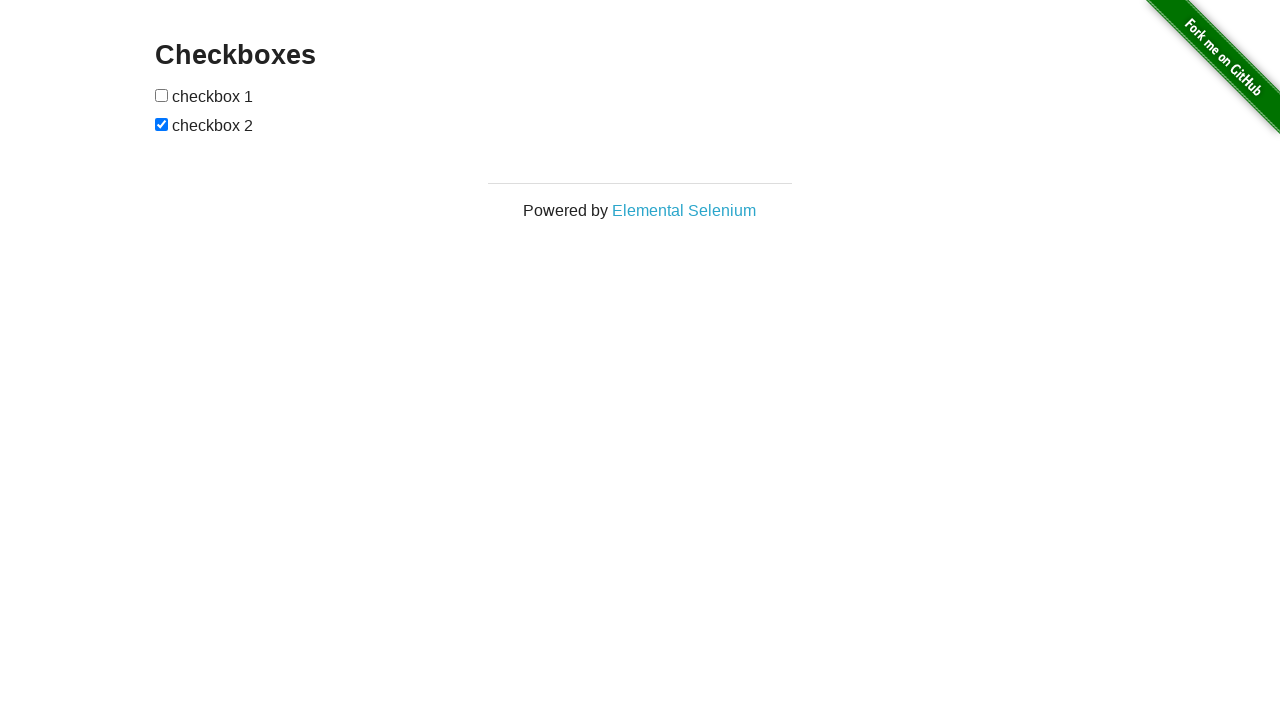

Located both checkboxes on the page
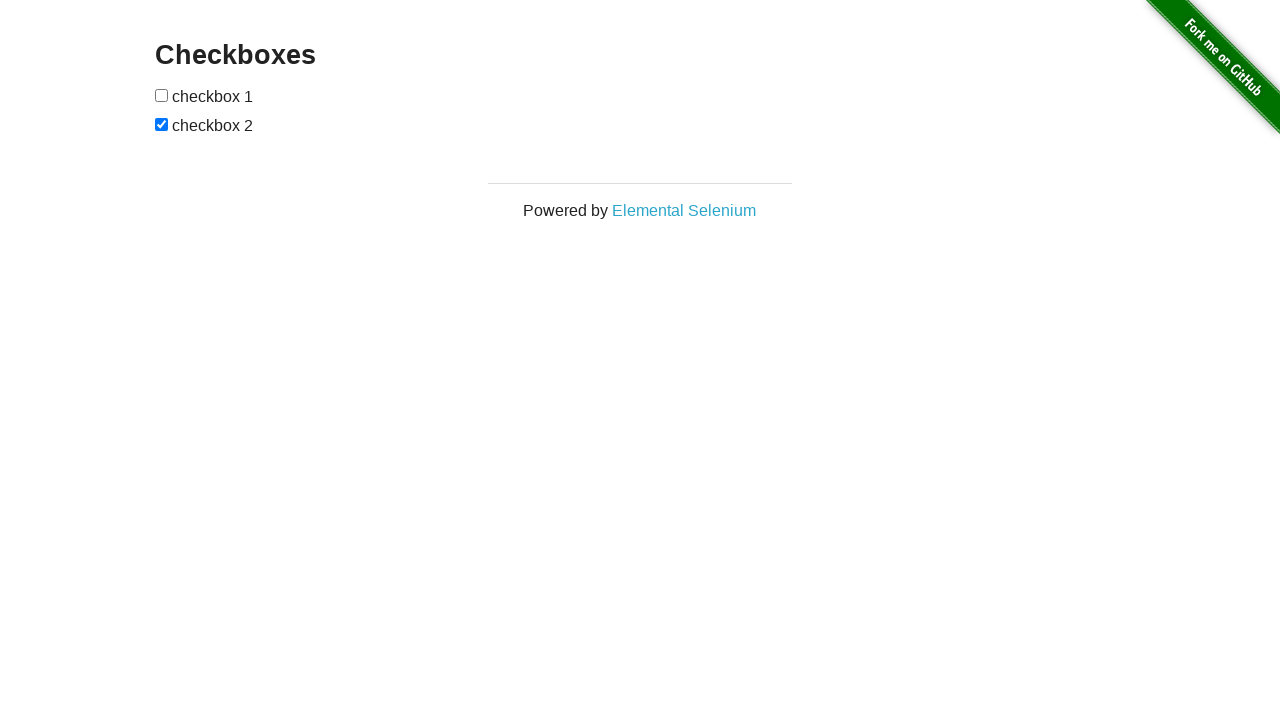

Verified first checkbox is unchecked initially
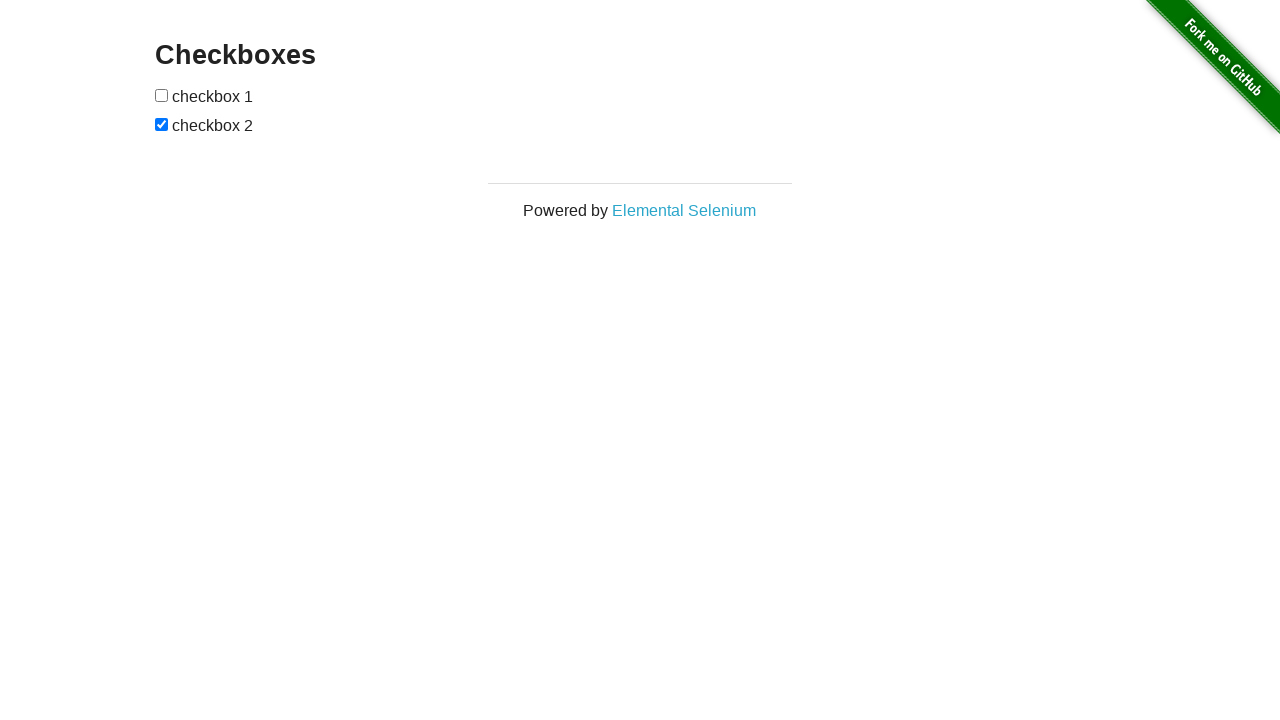

Verified second checkbox is checked initially
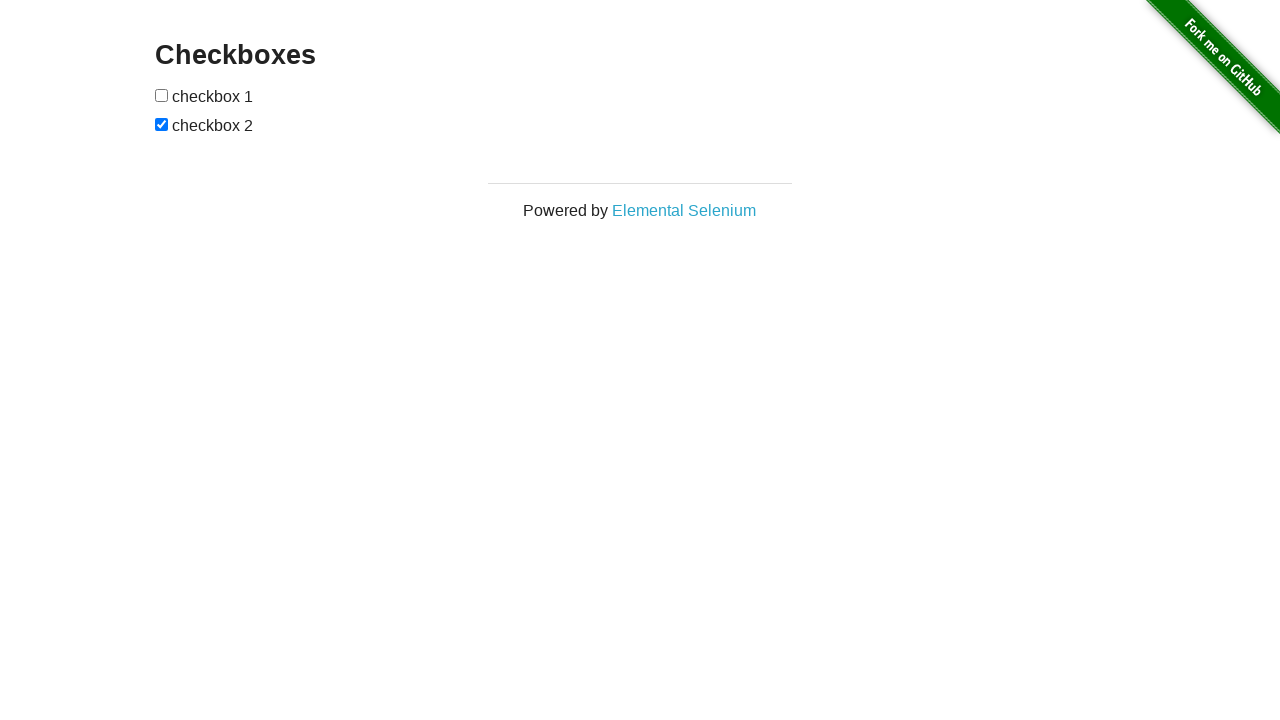

Clicked first checkbox to toggle state at (162, 95) on xpath=//*[@id='checkboxes']/input[1]
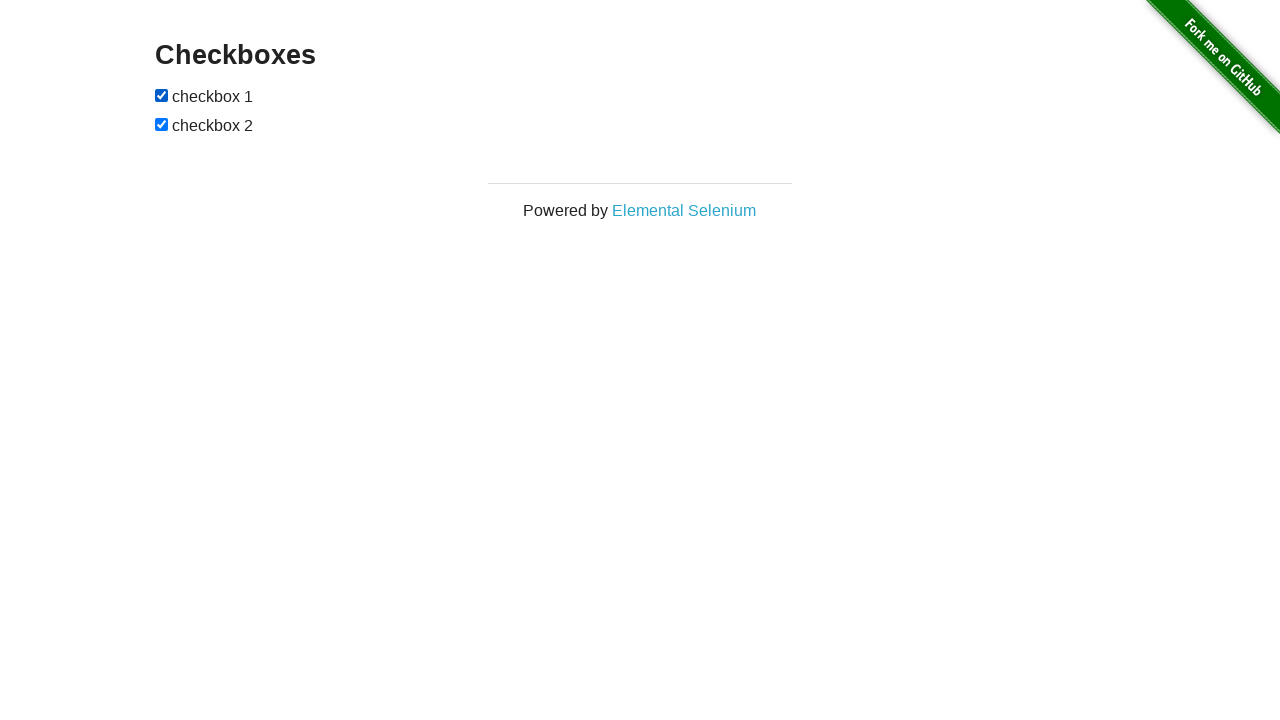

Clicked second checkbox to toggle state at (162, 124) on xpath=//*[@id='checkboxes']/input[2]
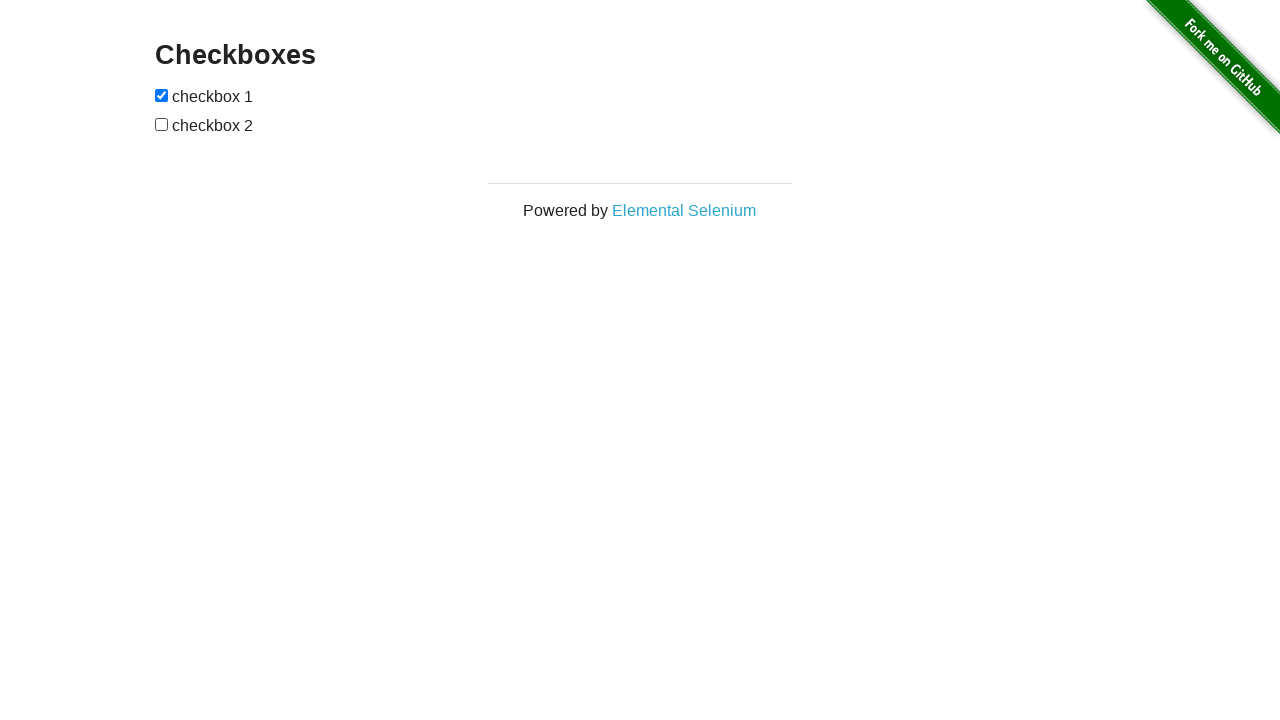

Verified first checkbox is now checked
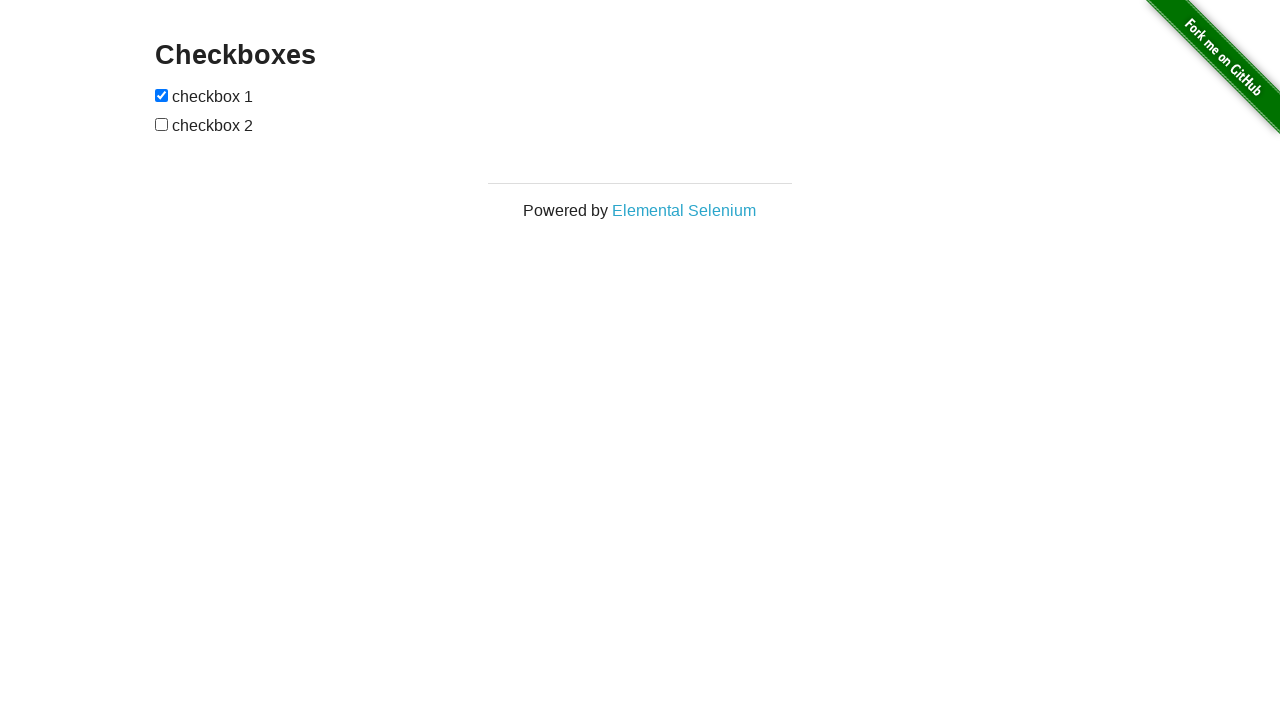

Verified second checkbox is now unchecked
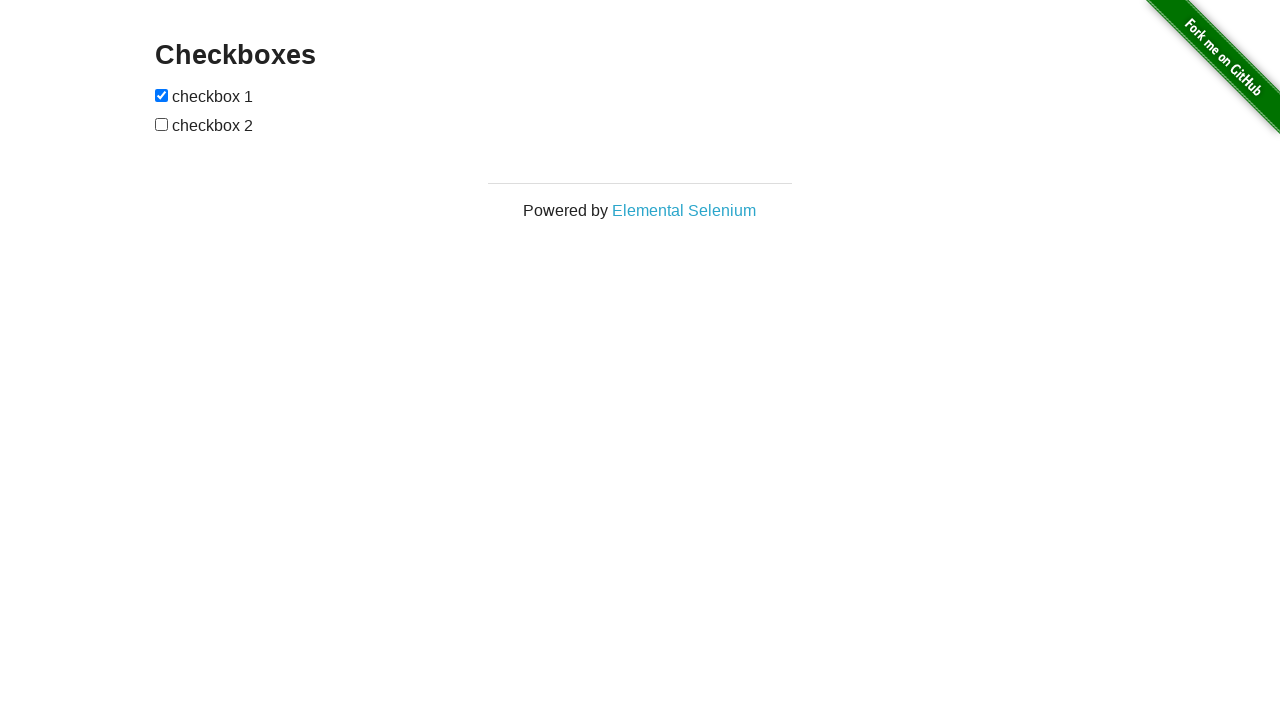

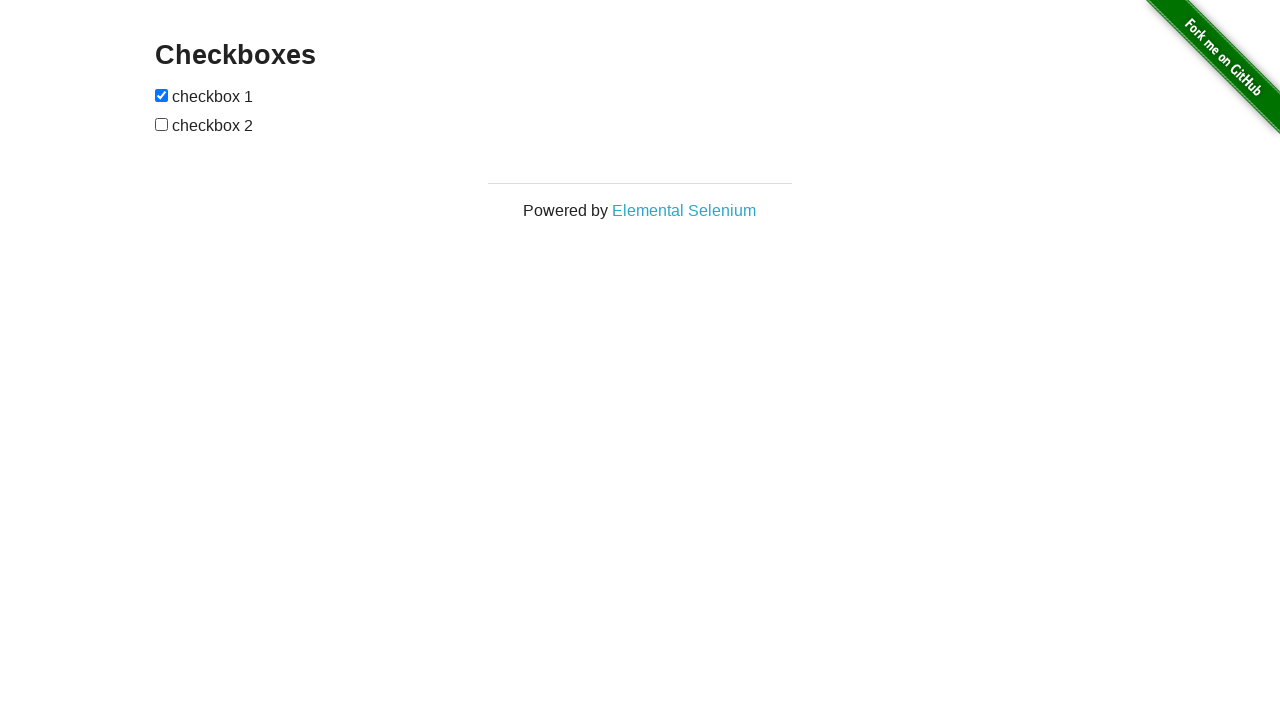